Tests that browser back button correctly navigates through filter views

Starting URL: https://demo.playwright.dev/todomvc

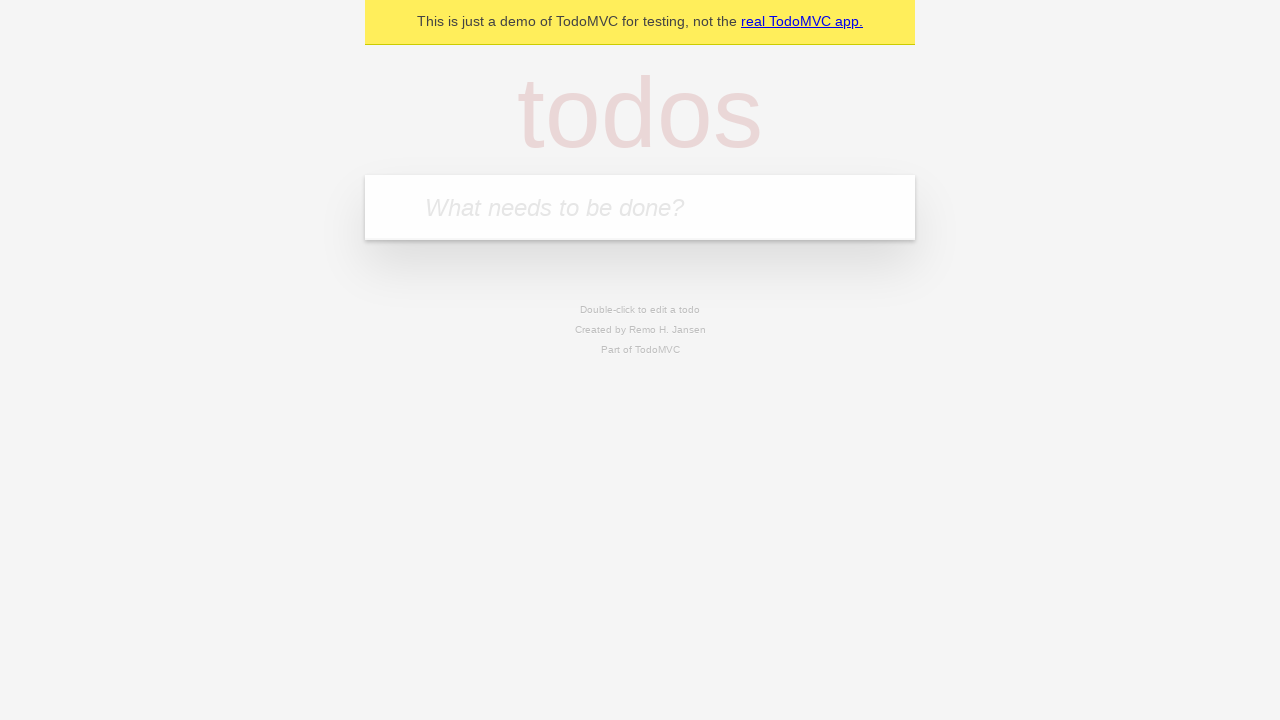

Filled todo input with 'buy some cheese' on internal:attr=[placeholder="What needs to be done?"i]
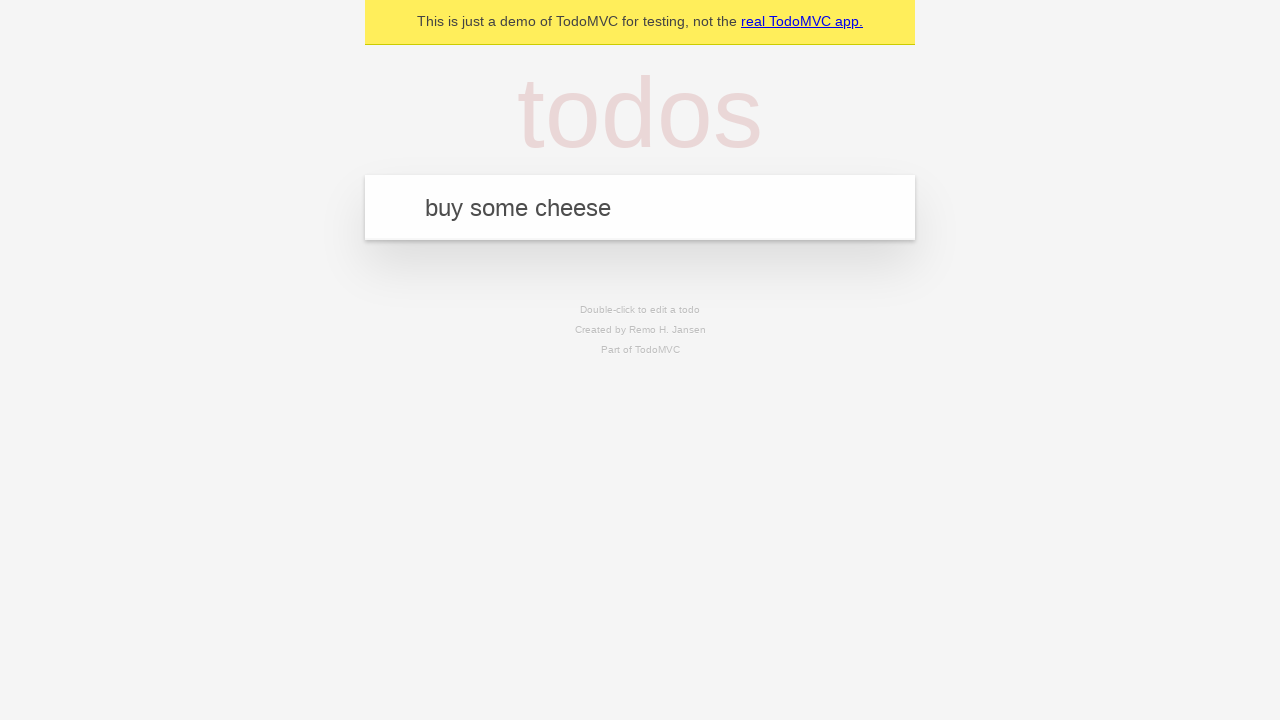

Pressed Enter to add first todo on internal:attr=[placeholder="What needs to be done?"i]
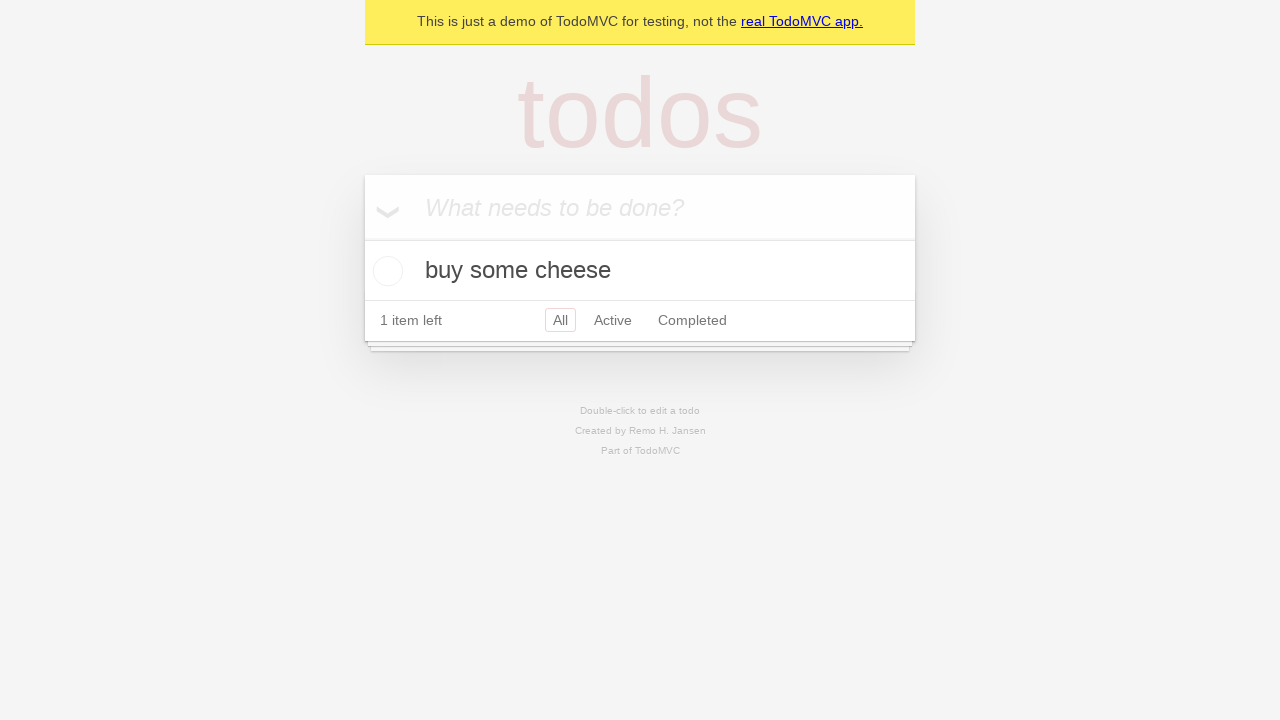

Filled todo input with 'feed the cat' on internal:attr=[placeholder="What needs to be done?"i]
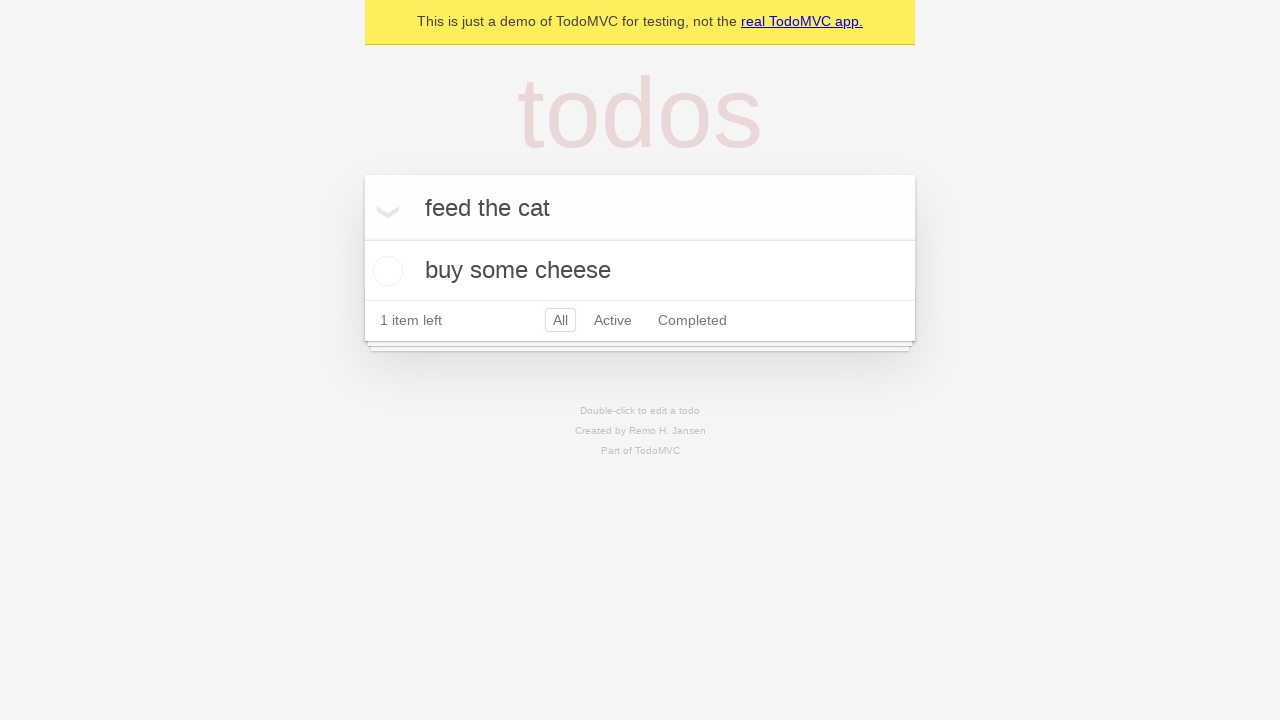

Pressed Enter to add second todo on internal:attr=[placeholder="What needs to be done?"i]
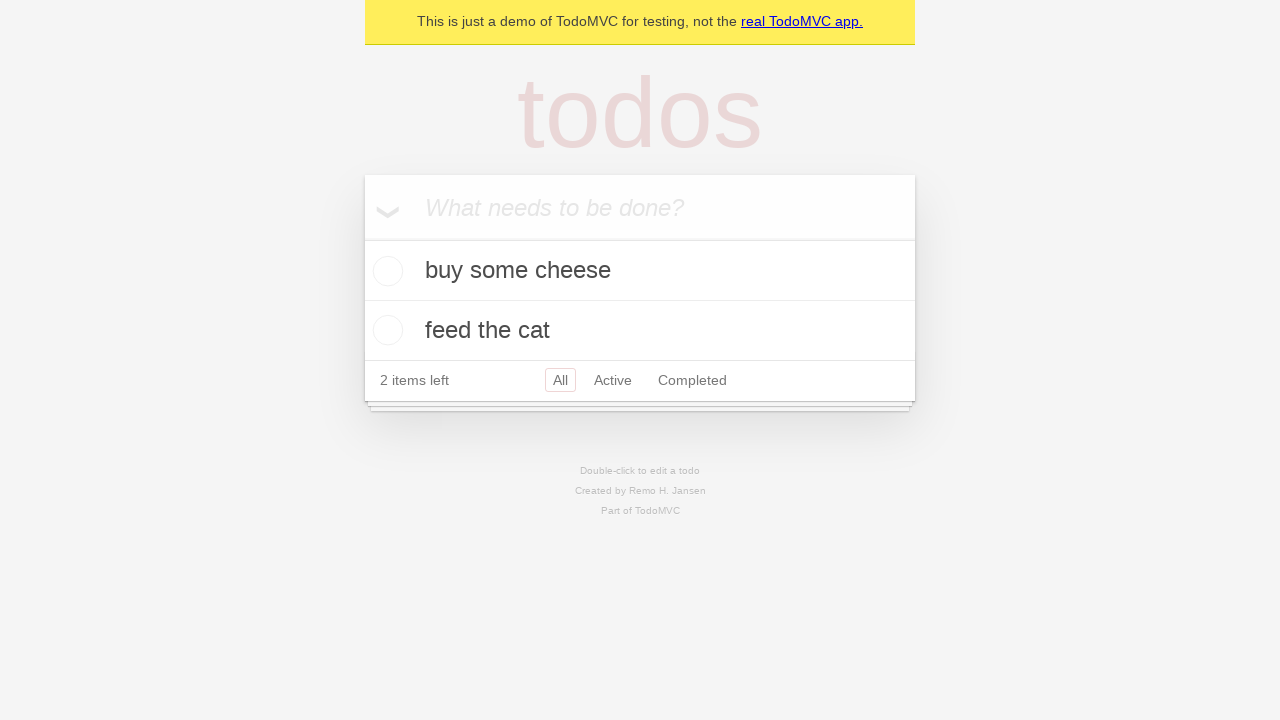

Filled todo input with 'book a doctors appointment' on internal:attr=[placeholder="What needs to be done?"i]
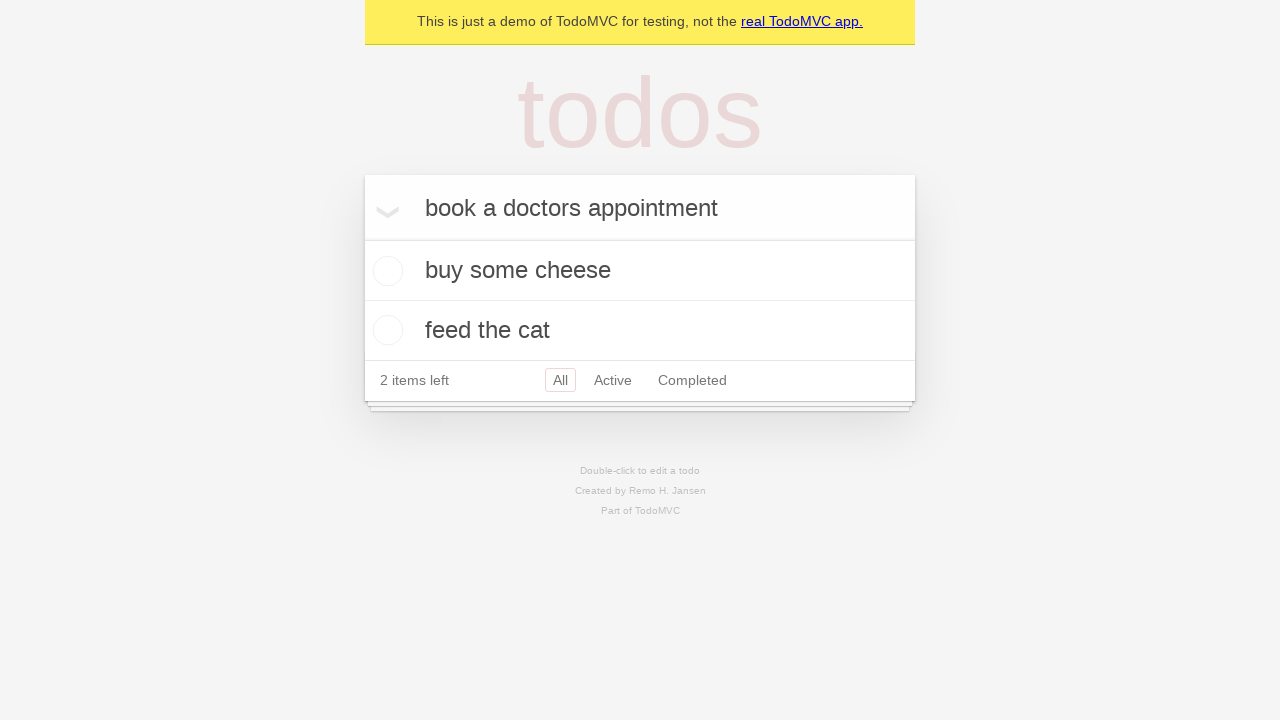

Pressed Enter to add third todo on internal:attr=[placeholder="What needs to be done?"i]
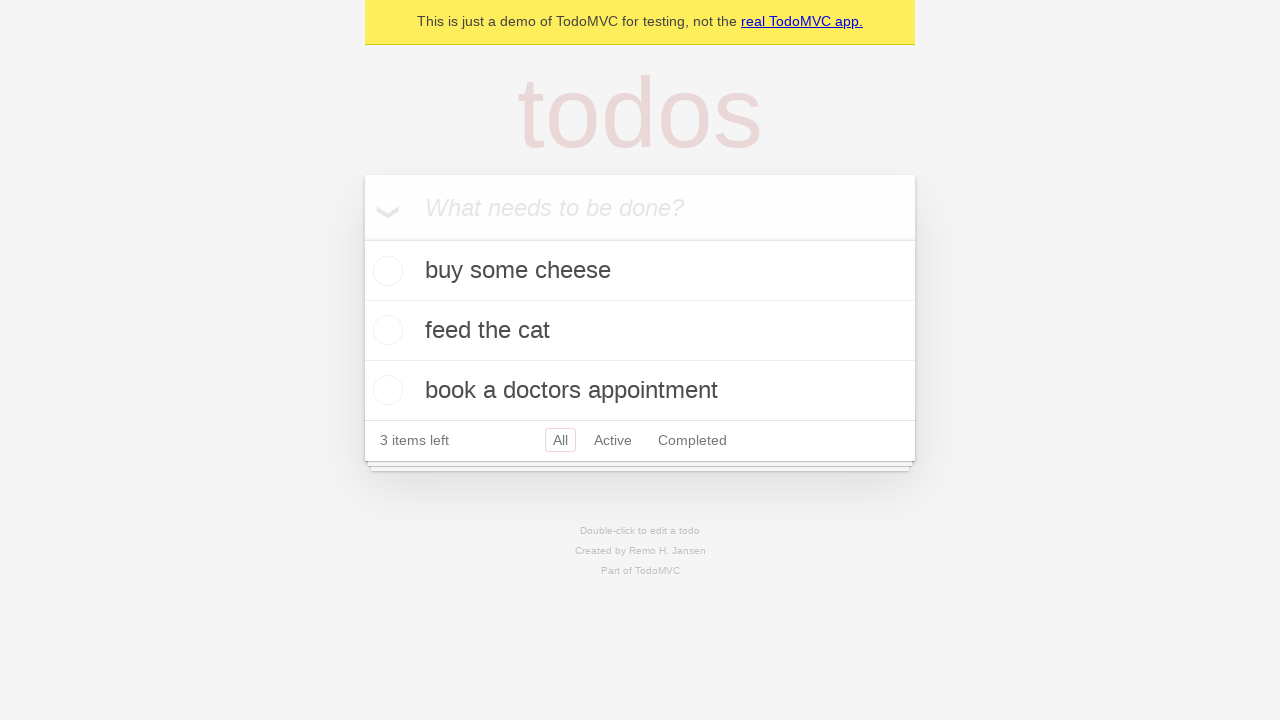

Checked the second todo item (feed the cat) at (385, 330) on internal:testid=[data-testid="todo-item"s] >> nth=1 >> internal:role=checkbox
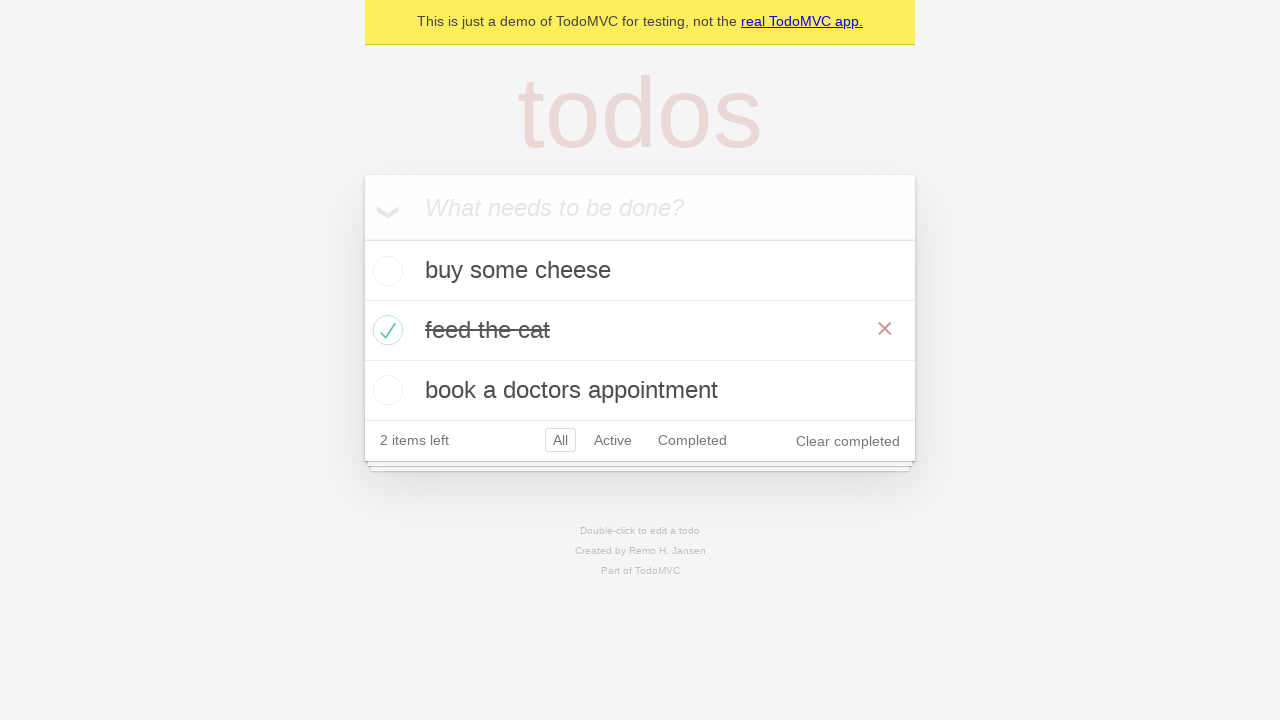

Clicked 'All' filter link at (560, 440) on internal:role=link[name="All"i]
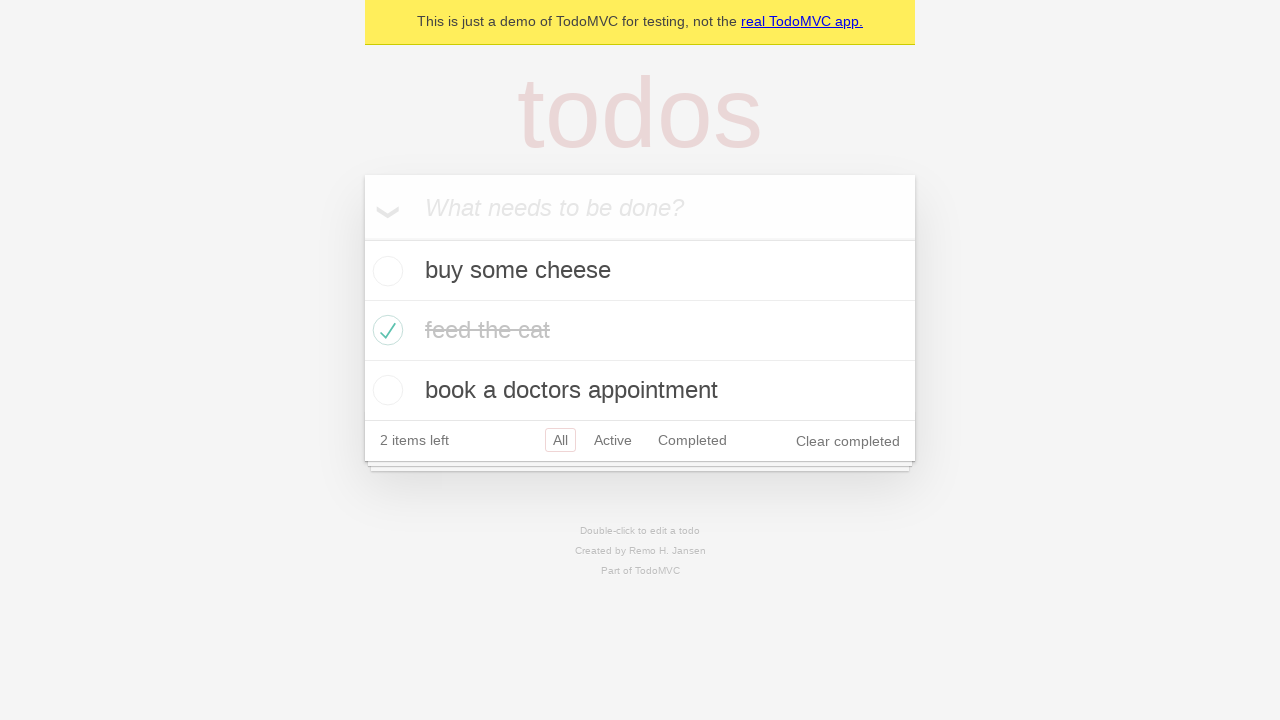

Clicked 'Active' filter link at (613, 440) on internal:role=link[name="Active"i]
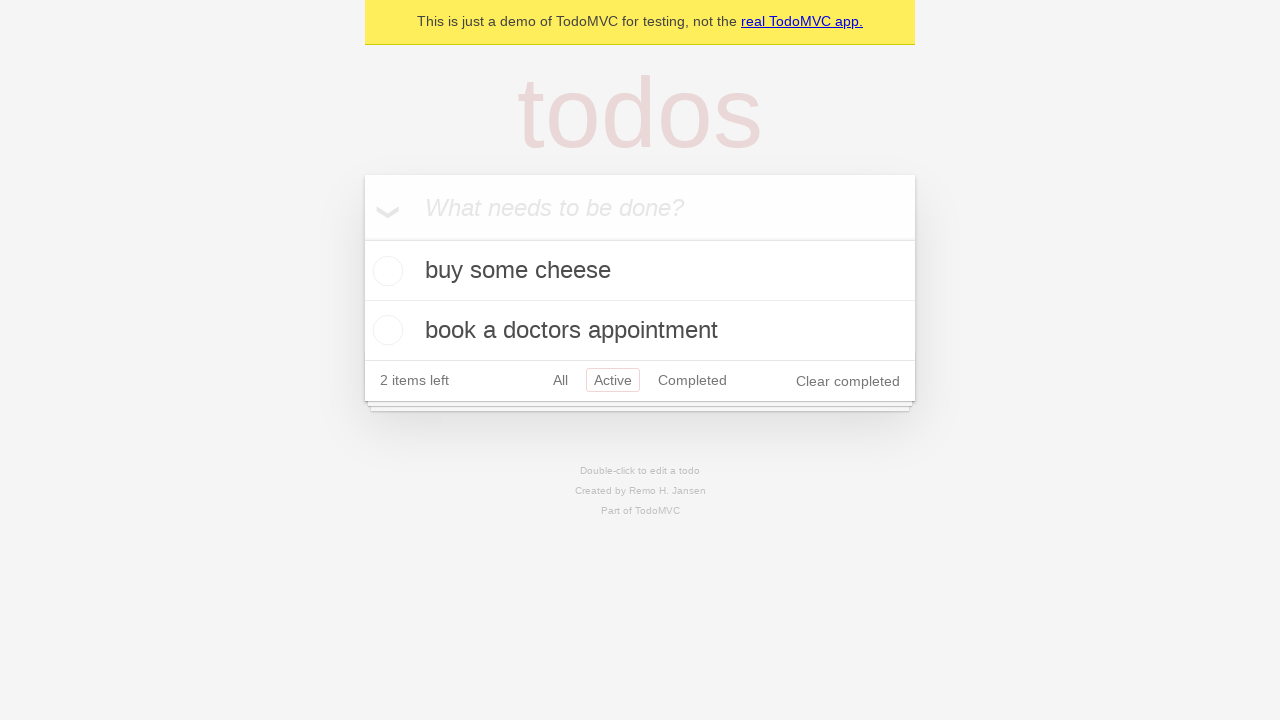

Clicked 'Completed' filter link at (692, 380) on internal:role=link[name="Completed"i]
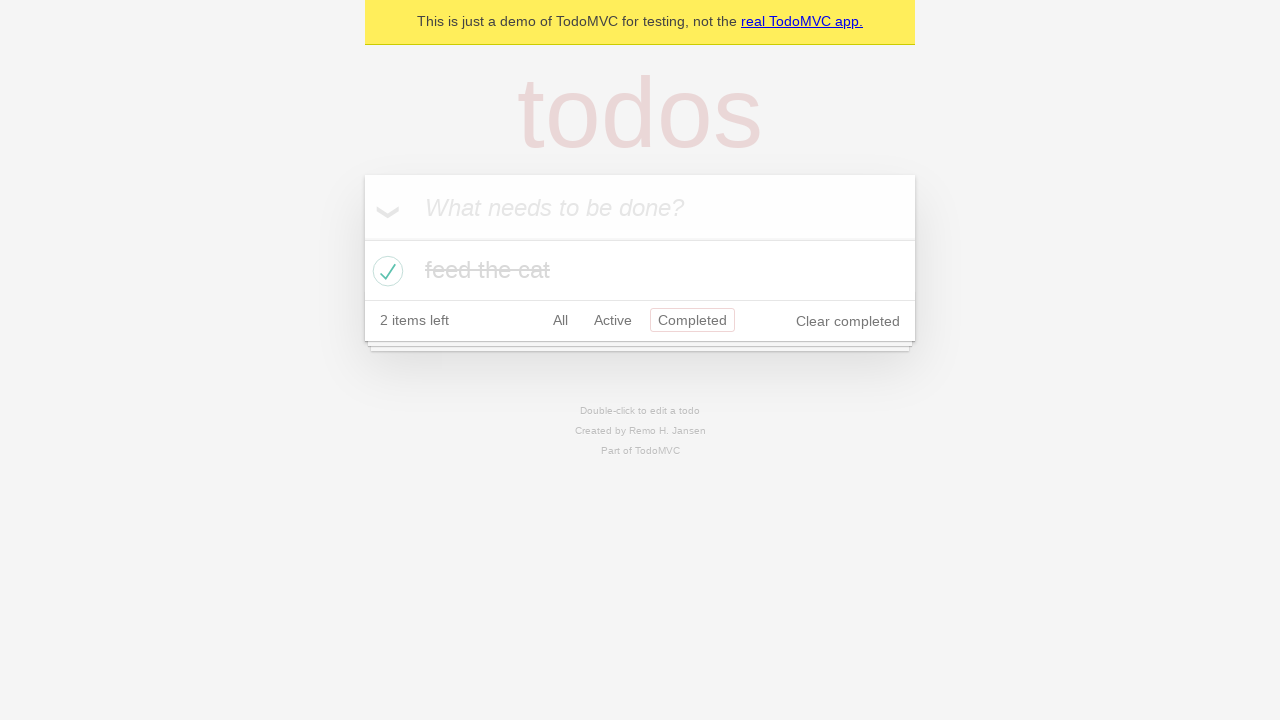

Navigated back using browser back button (from Completed to Active filter)
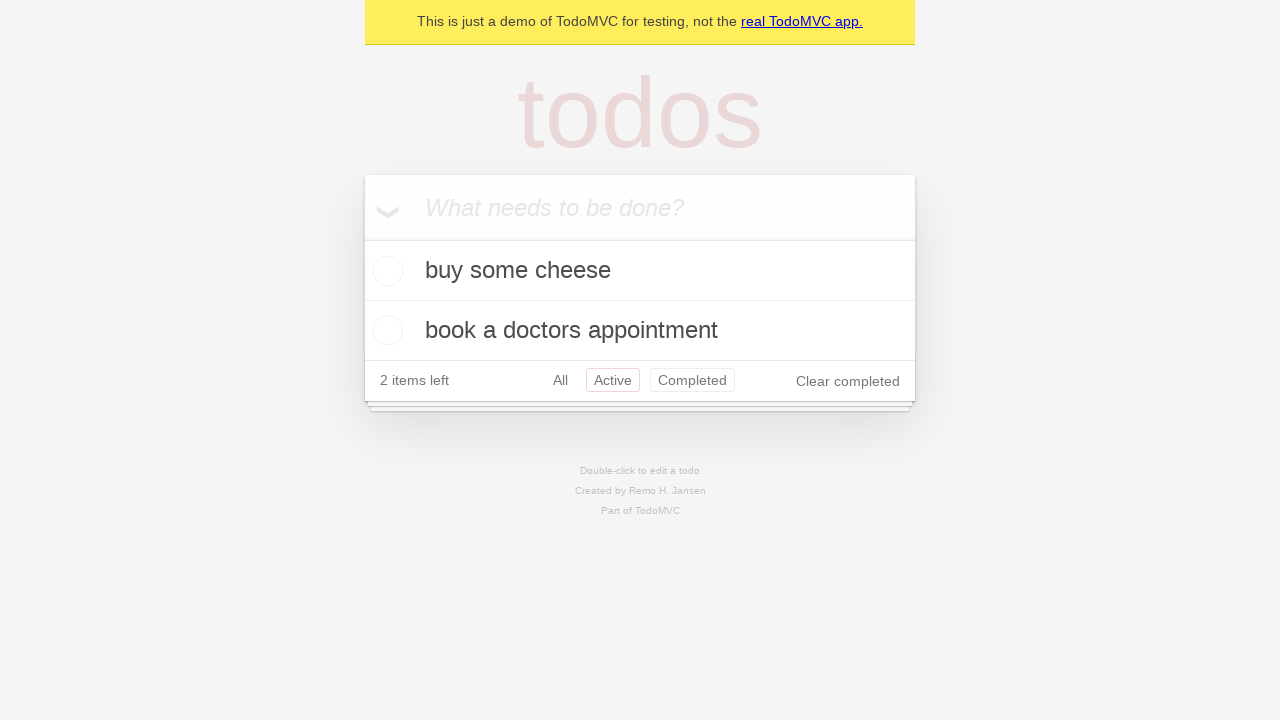

Navigated back using browser back button (from Active to All filter)
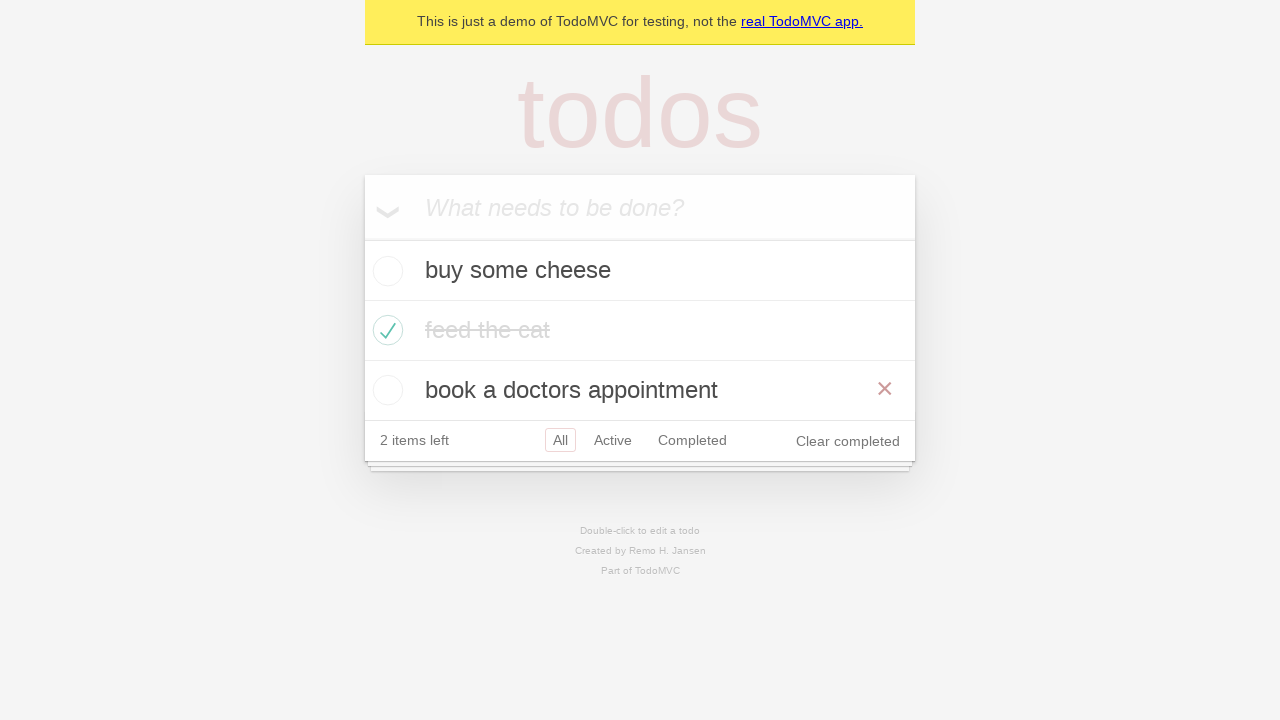

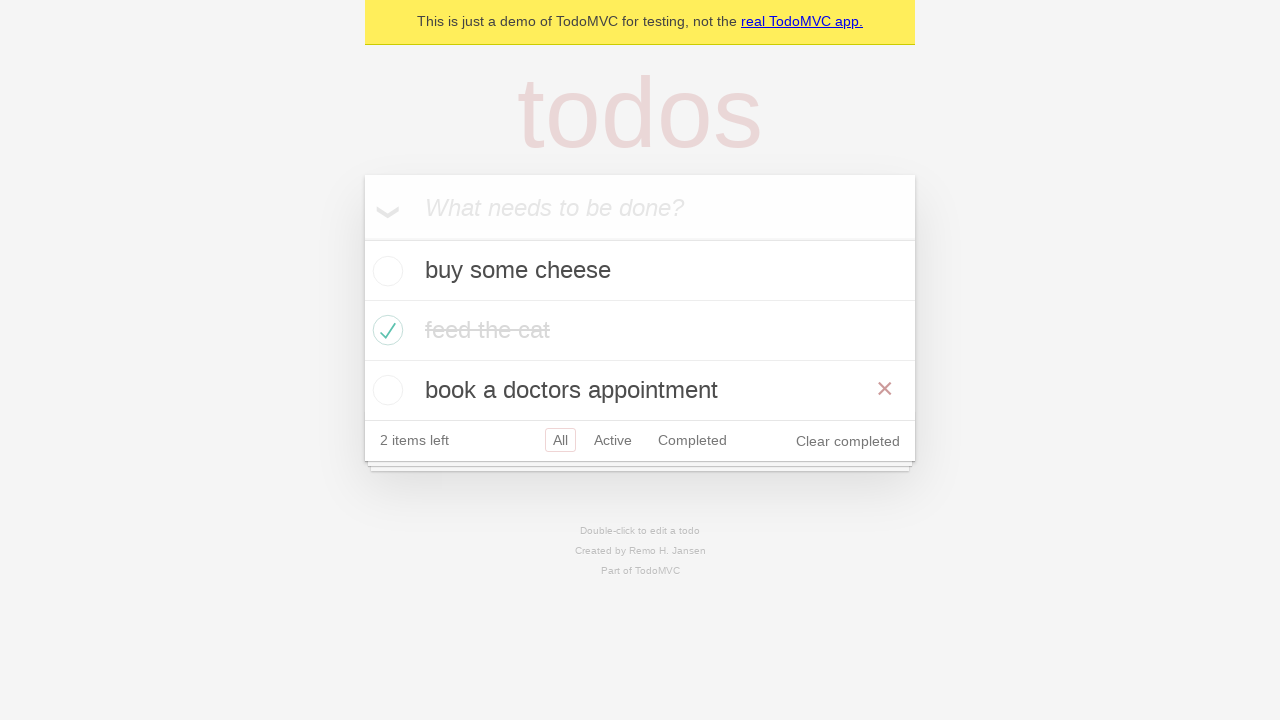